Tests horizontal scrolling functionality by navigating to a dashboard page and executing a JavaScript scroll left command to scroll the page horizontally.

Starting URL: https://dashboards.handmadeinteractive.com/jasonlove/

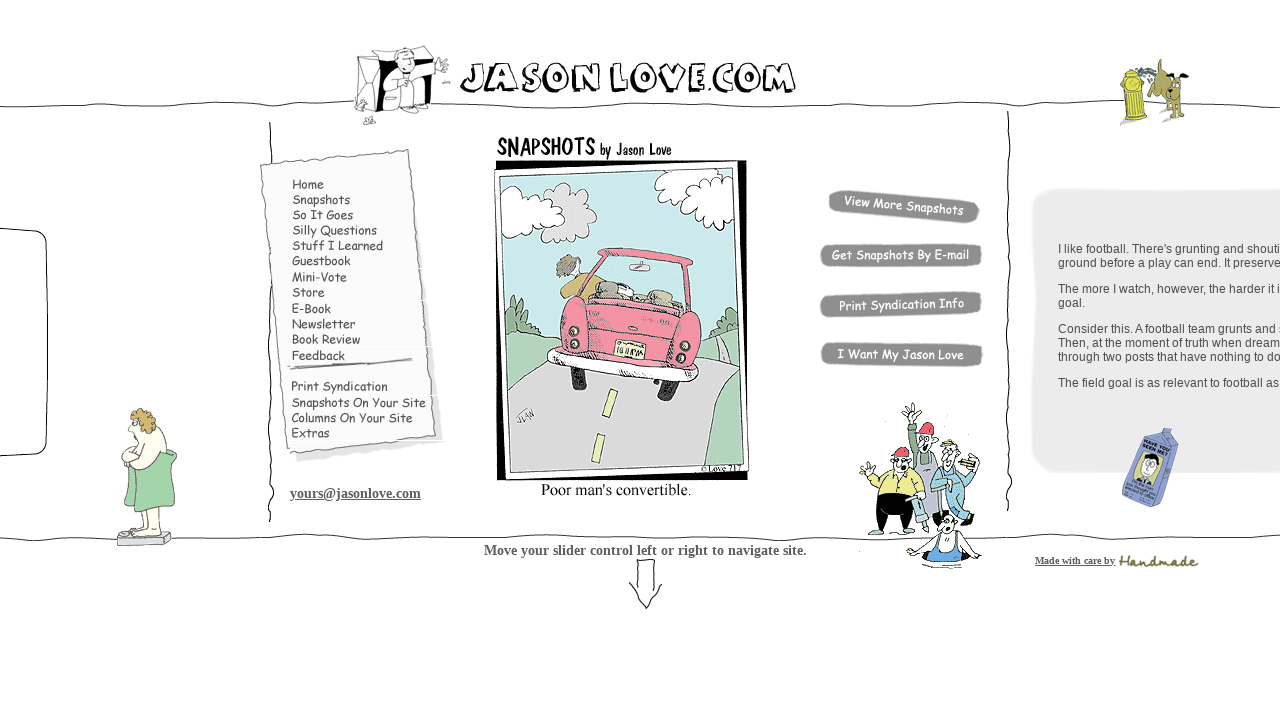

Waited for dashboard page to load completely (networkidle)
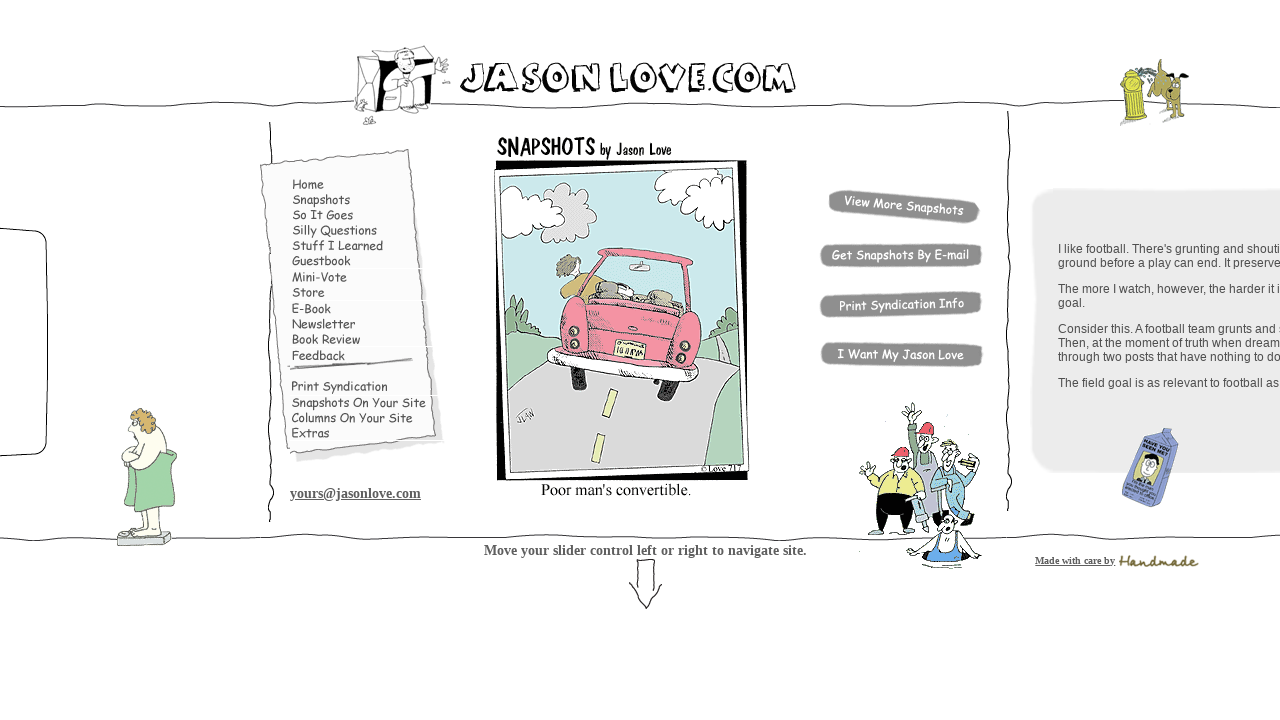

Executed horizontal scroll left by 5000 pixels
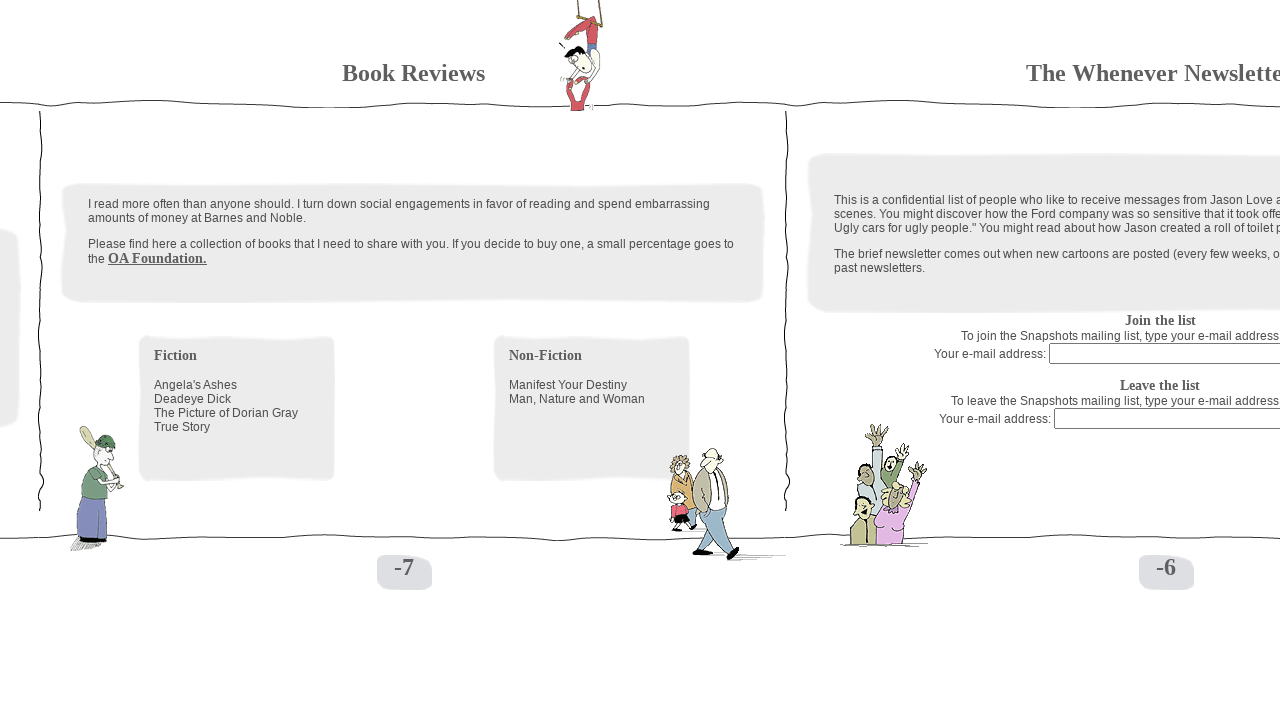

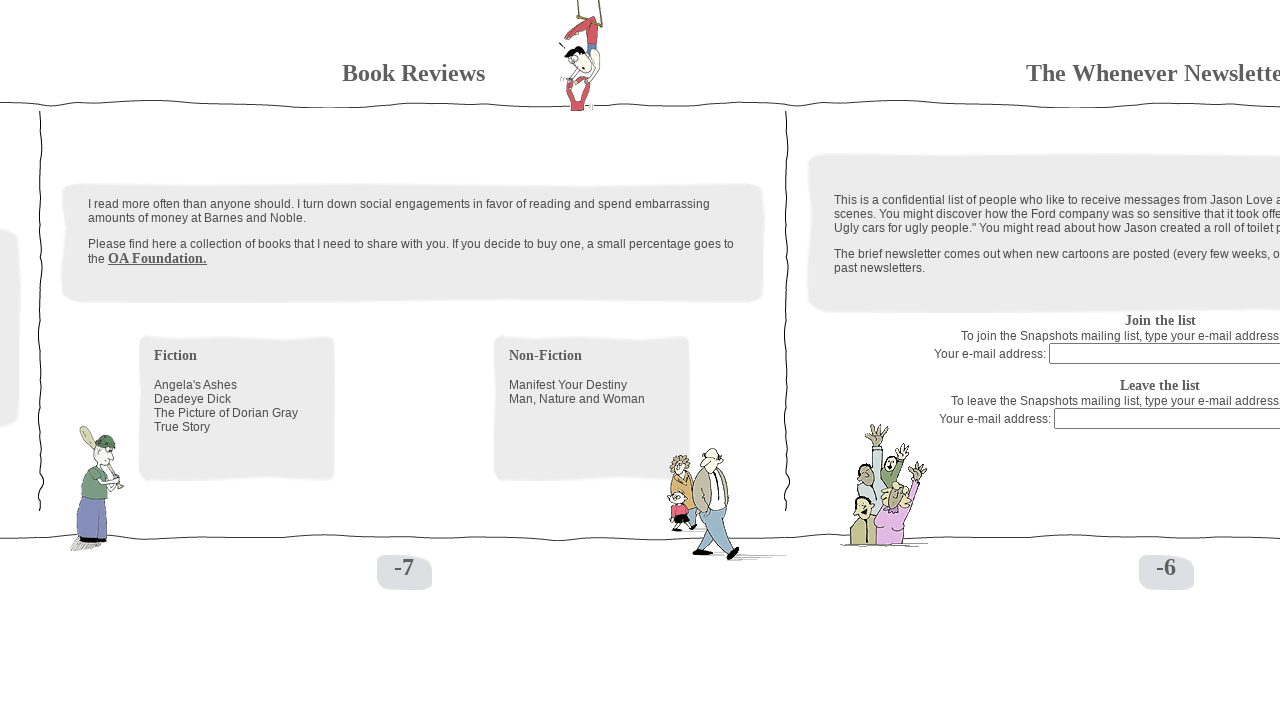